Tests JavaScript alert handling by clicking a button to trigger an alert, accepting it, and verifying the result message

Starting URL: https://testcenter.techproeducation.com/index.php?page=javascript-alerts

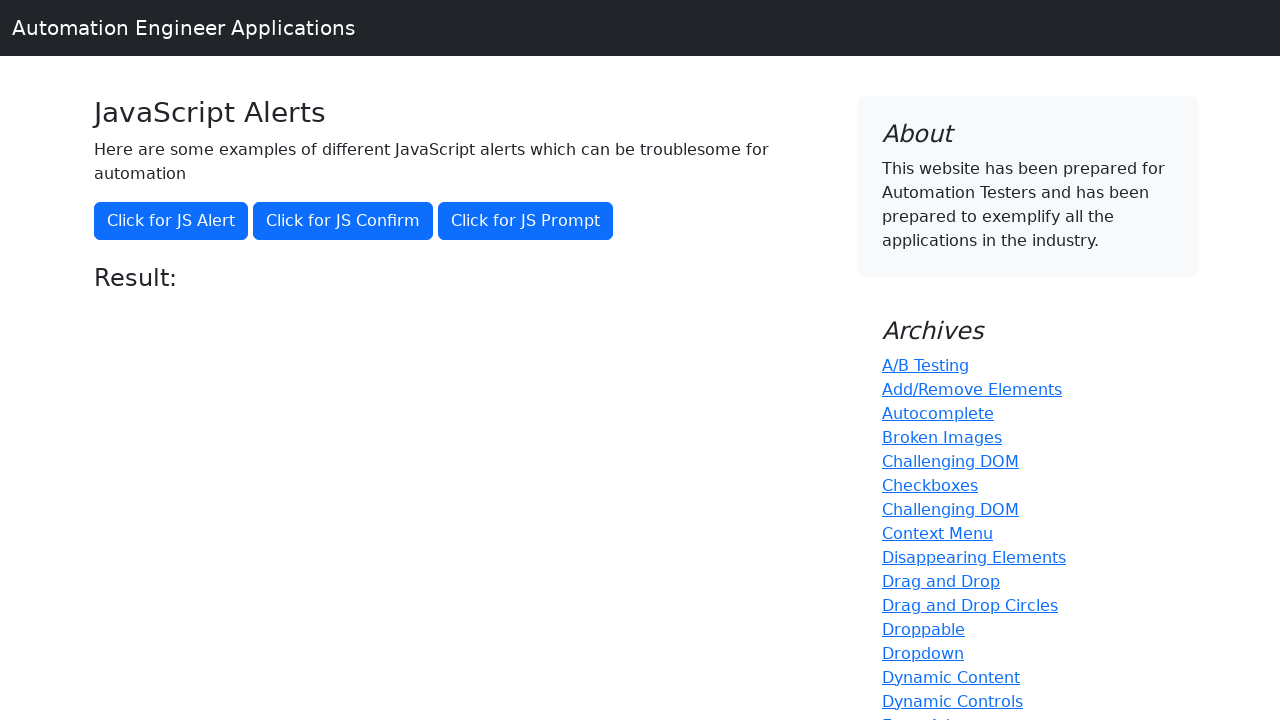

Clicked button to trigger JavaScript alert at (171, 221) on xpath=//button[@onclick='jsAlert()']
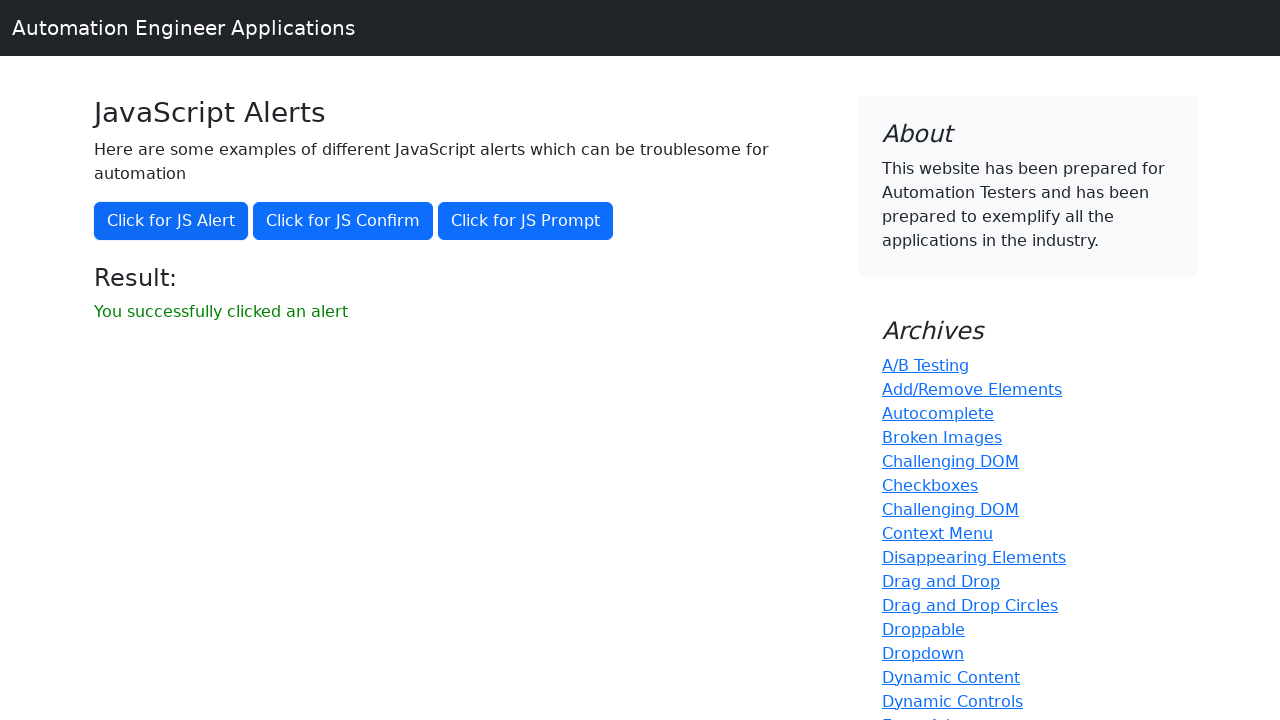

Set up dialog handler to accept alerts
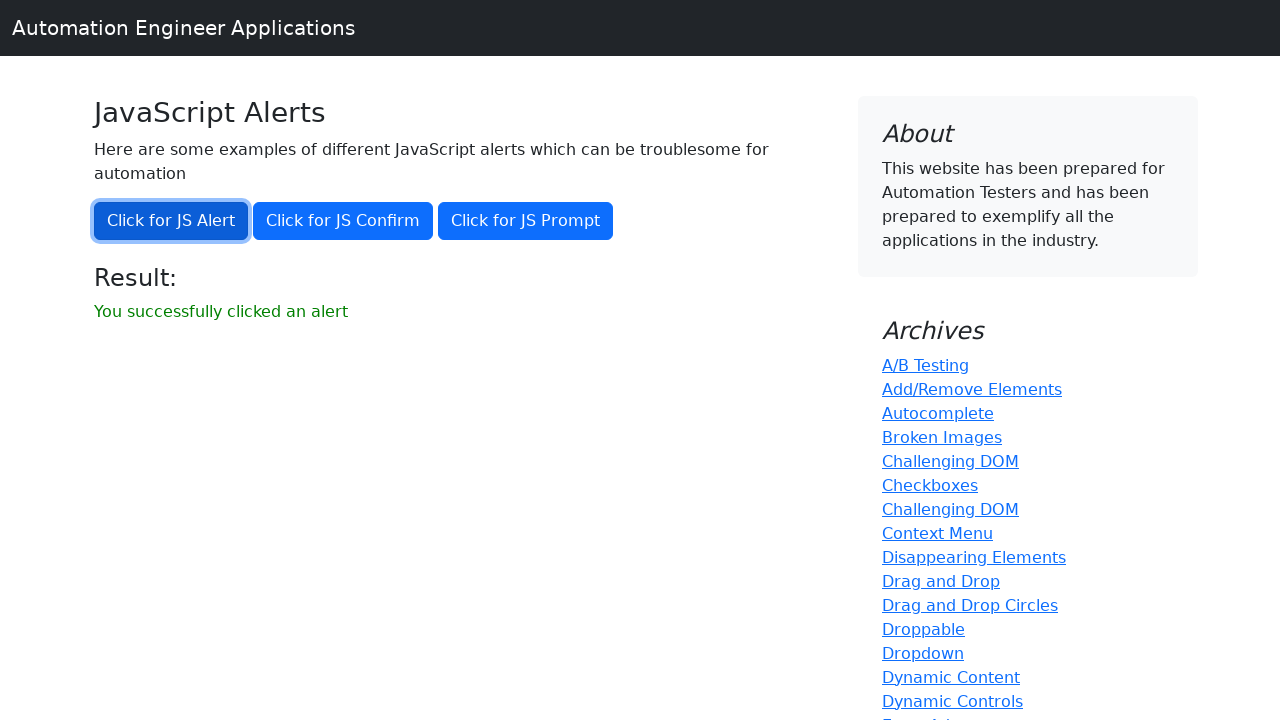

Clicked button again to trigger alert with handler active at (171, 221) on xpath=//button[@onclick='jsAlert()']
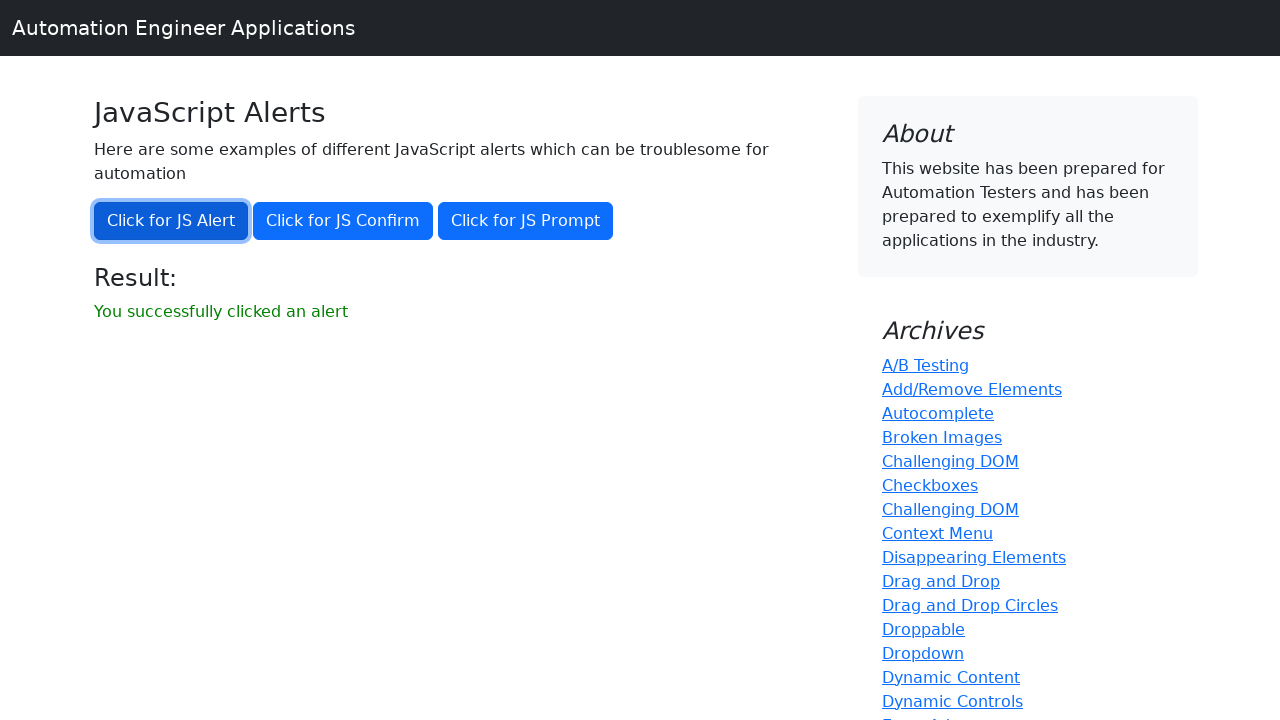

Result message element appeared on page
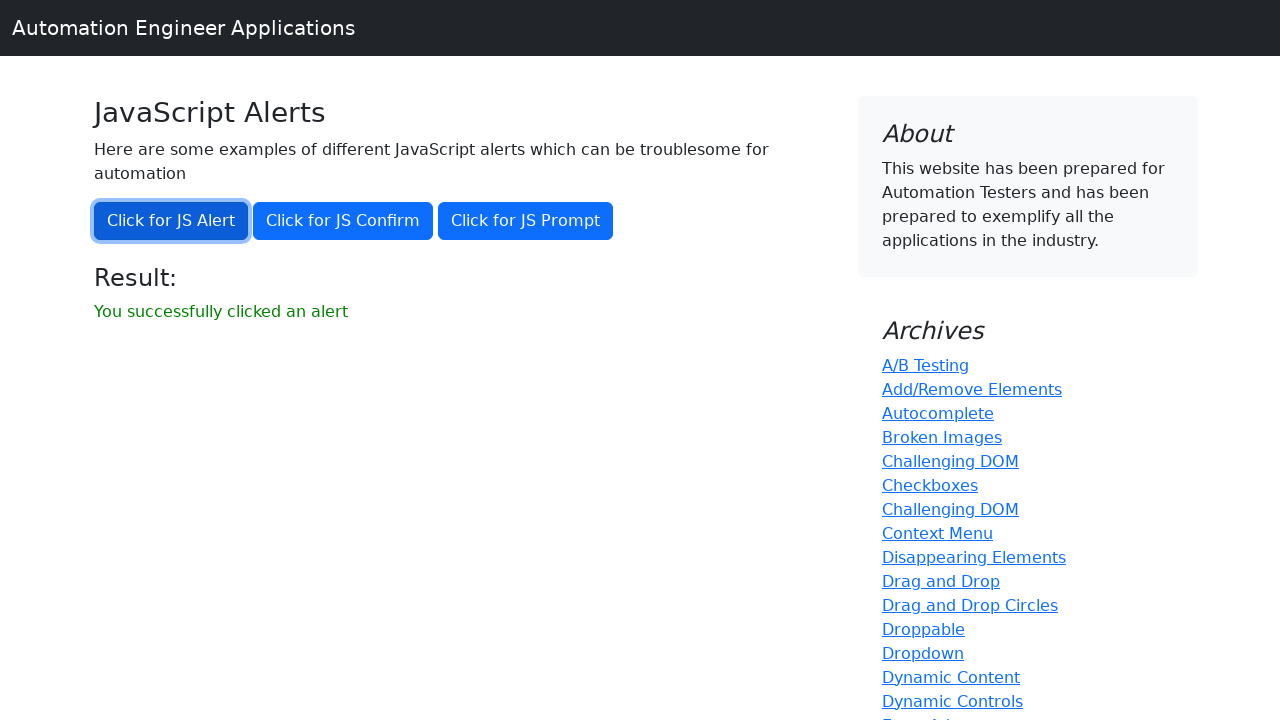

Retrieved result text: 'You successfully clicked an alert'
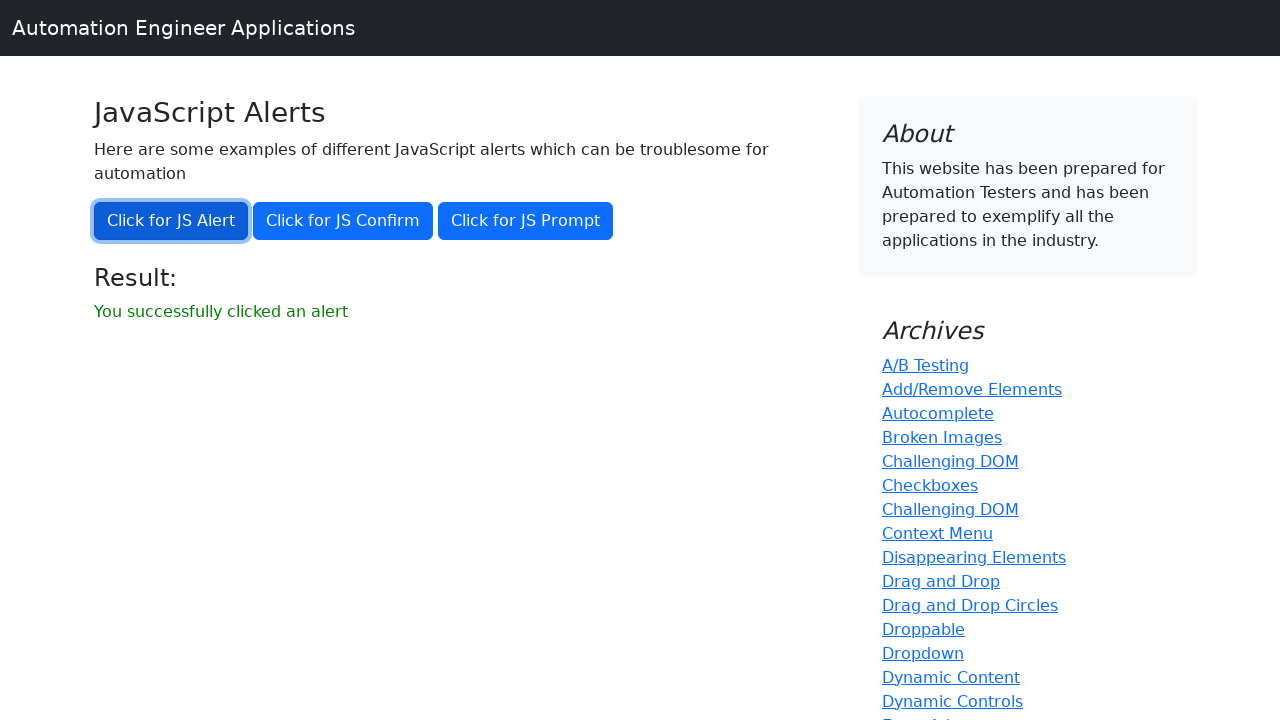

Verified result message matches expected text
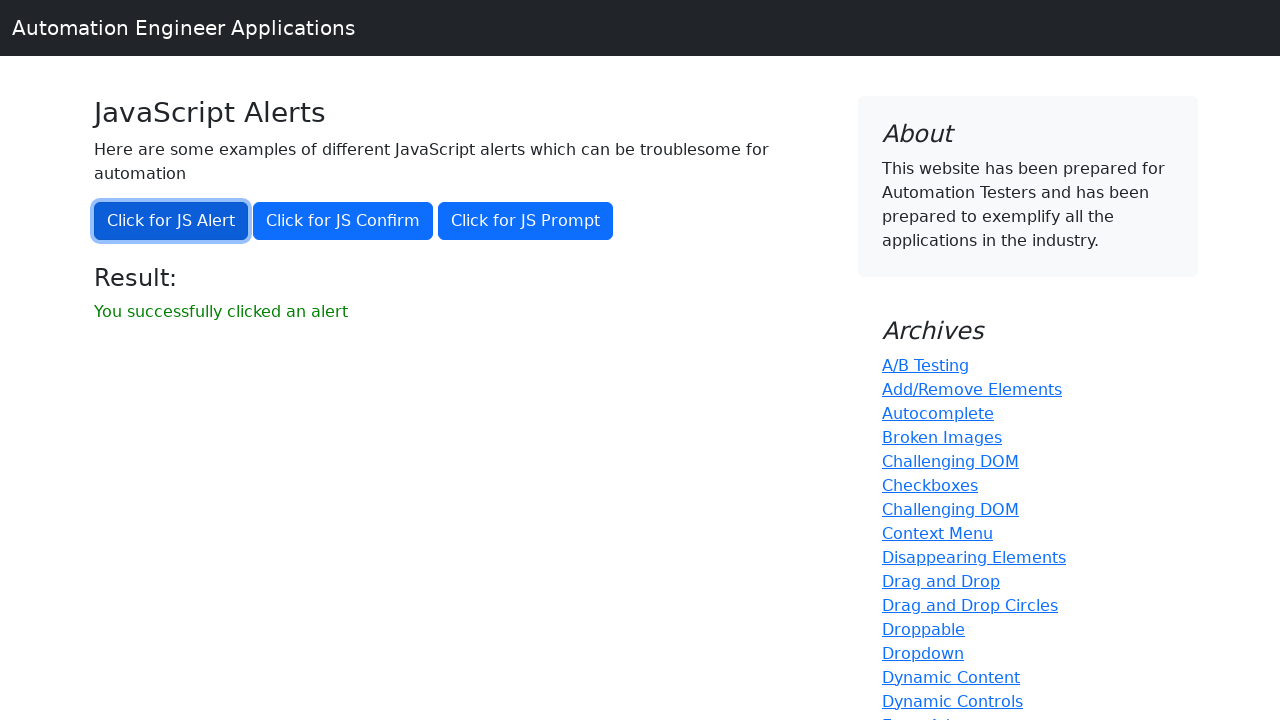

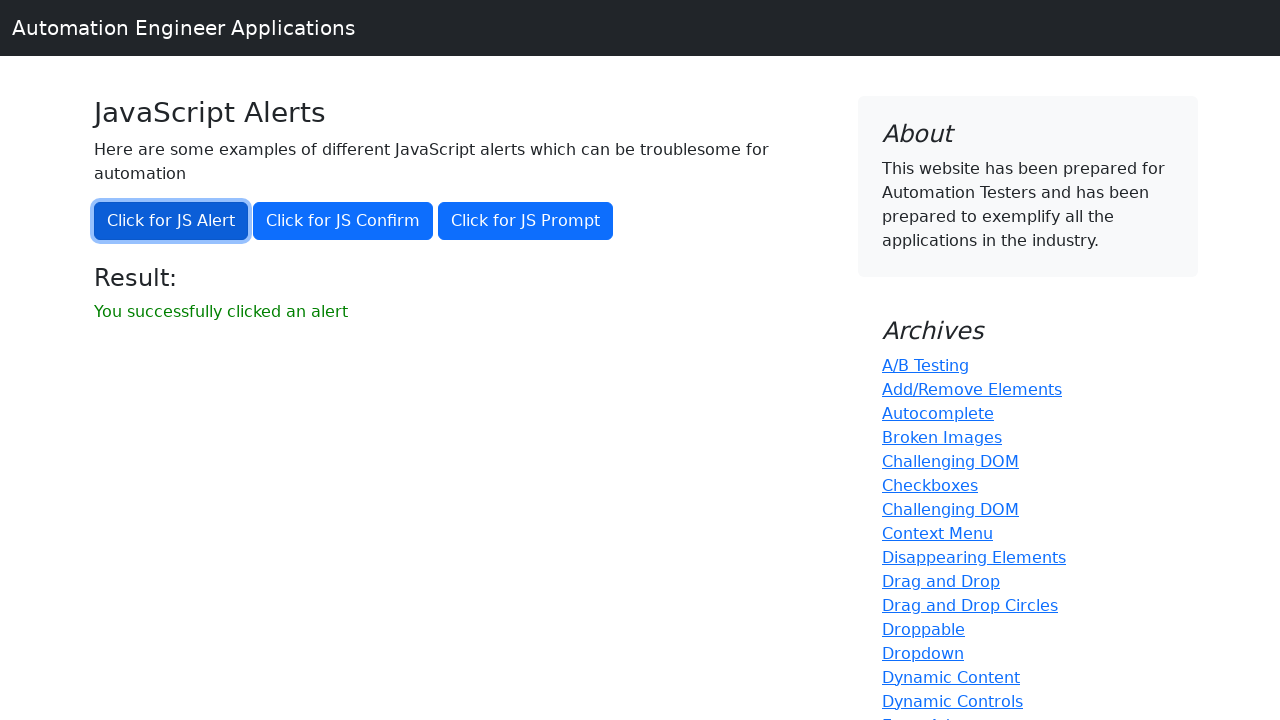